Tests a math form by reading a value from the page, calculating a result using logarithm and sine functions, filling in the answer, checking a checkbox, selecting a radio button, and submitting the form.

Starting URL: https://suninjuly.github.io/math.html

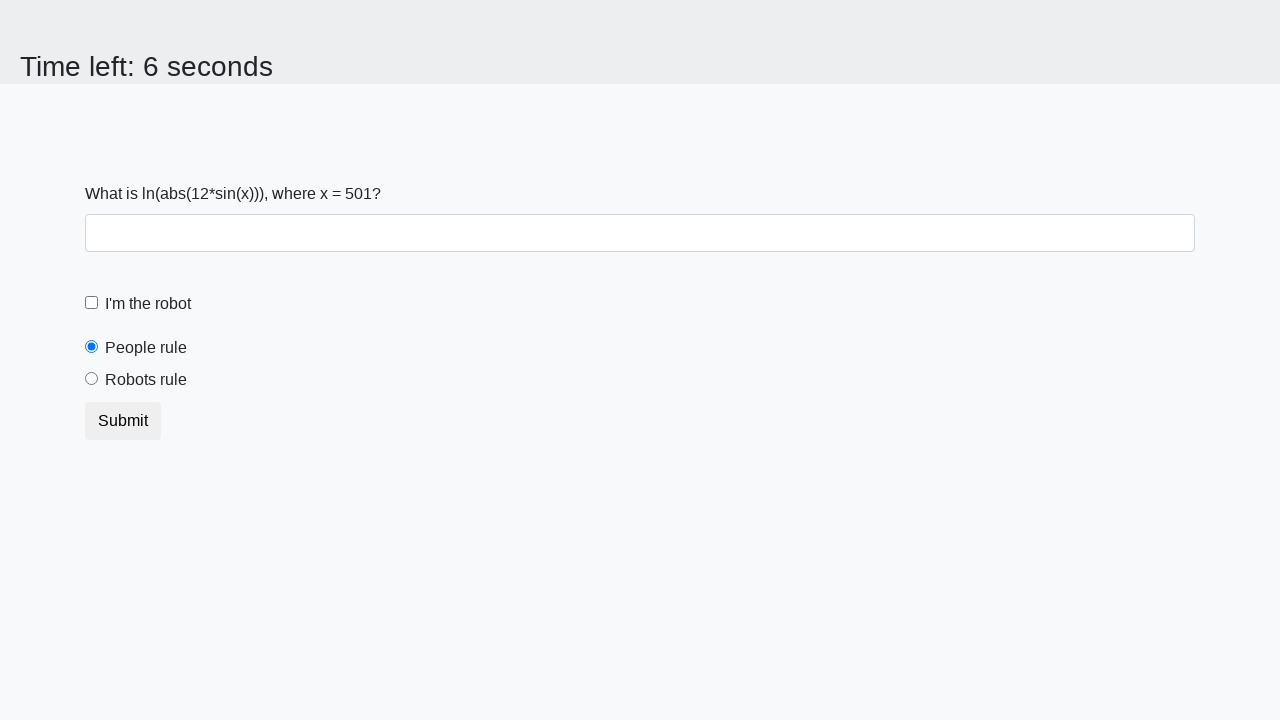

Located the input value element
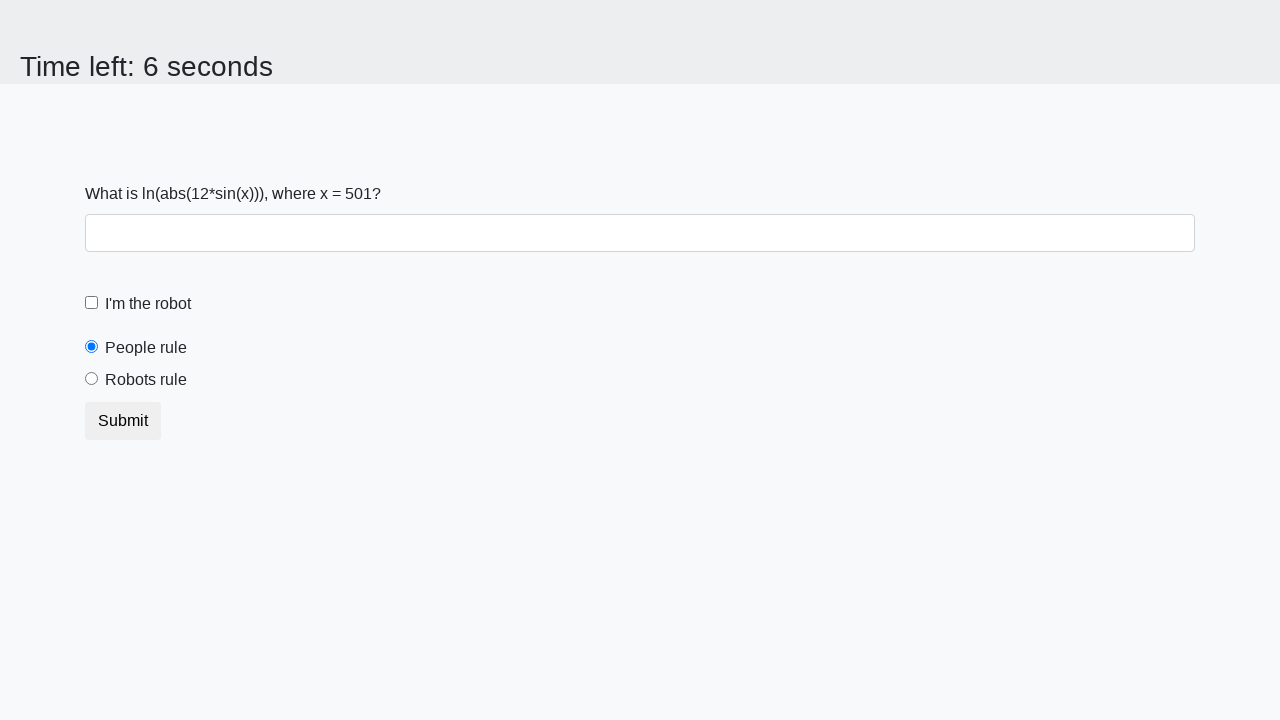

Read input value from page
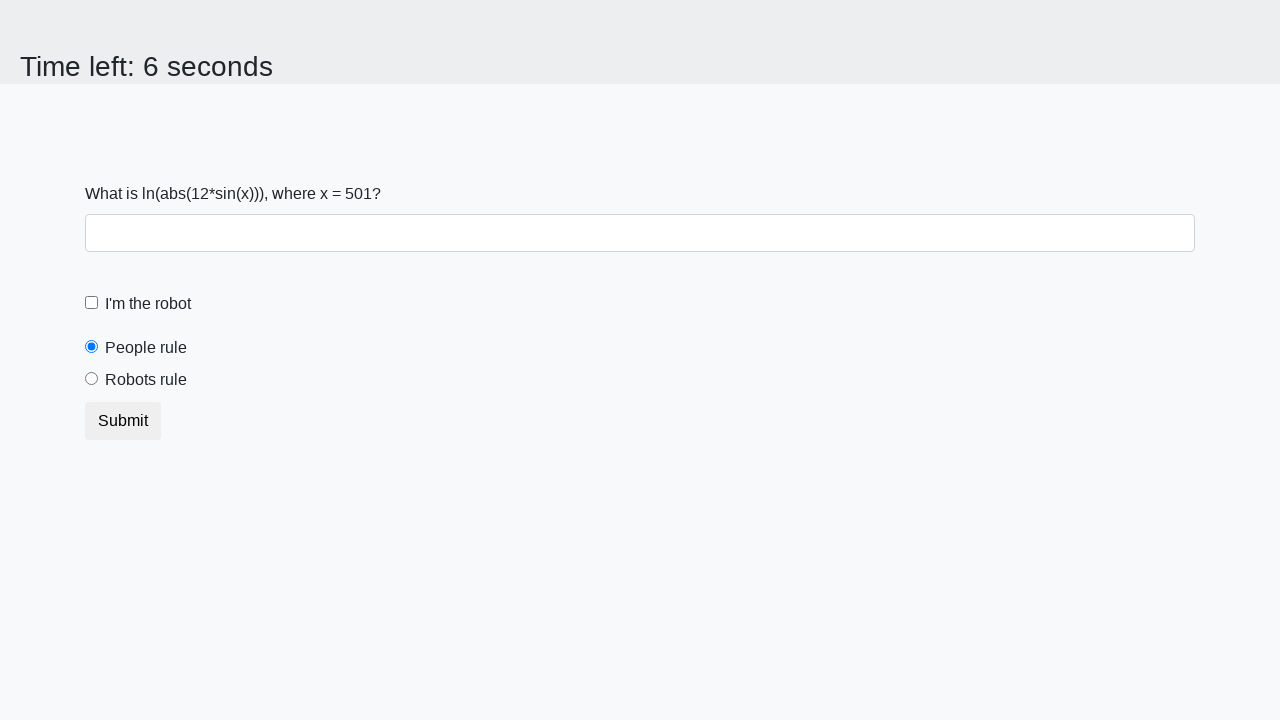

Calculated result using logarithm and sine functions: 2.481372114242163
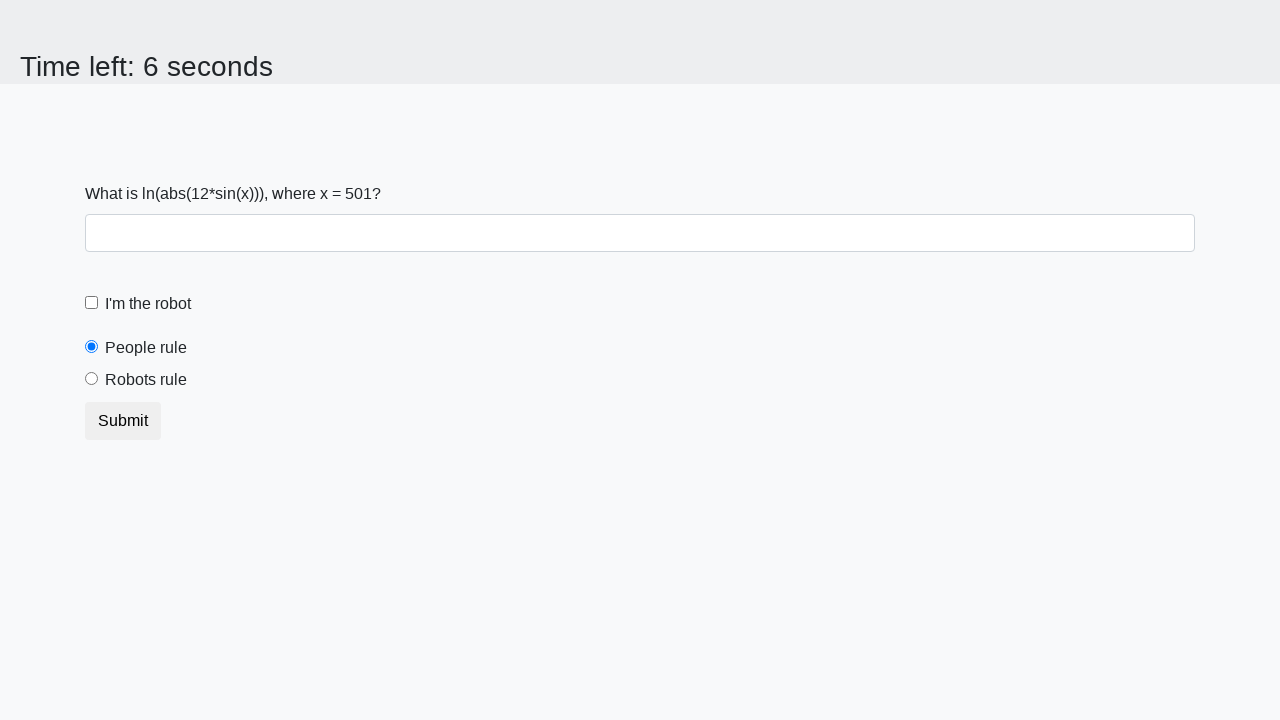

Filled answer field with calculated result on #answer
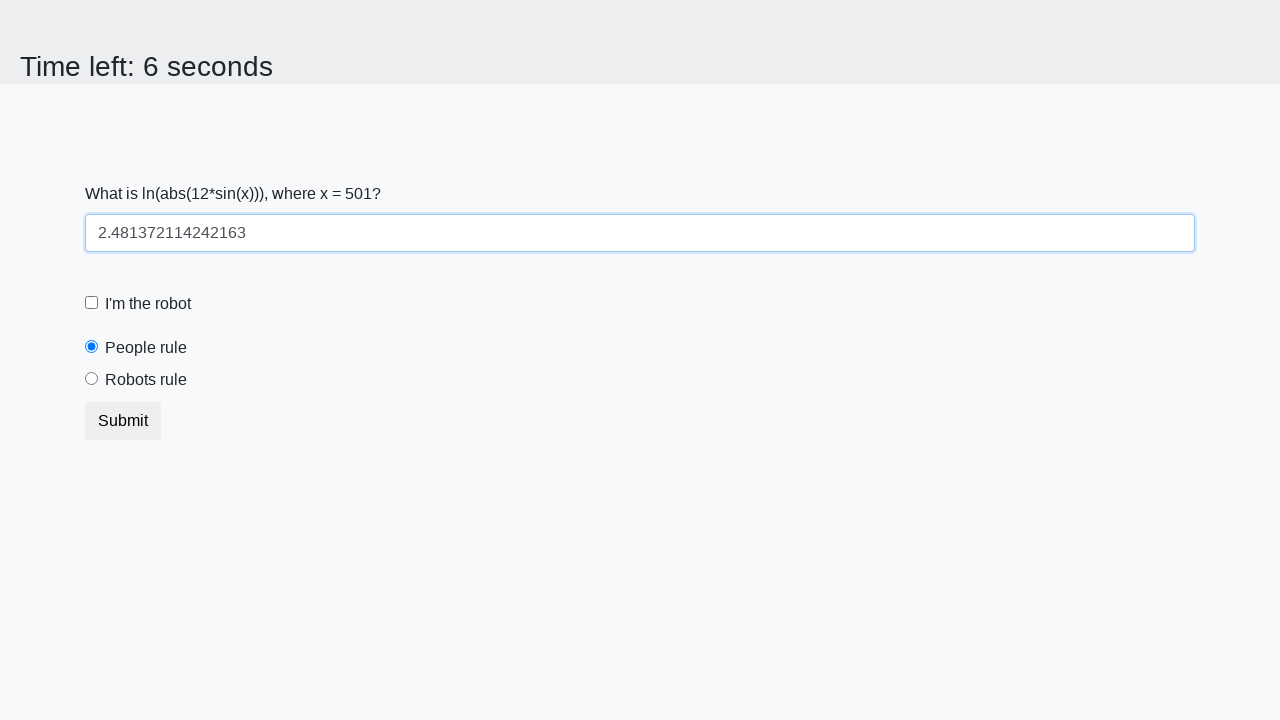

Checked the robot checkbox at (92, 303) on #robotCheckbox
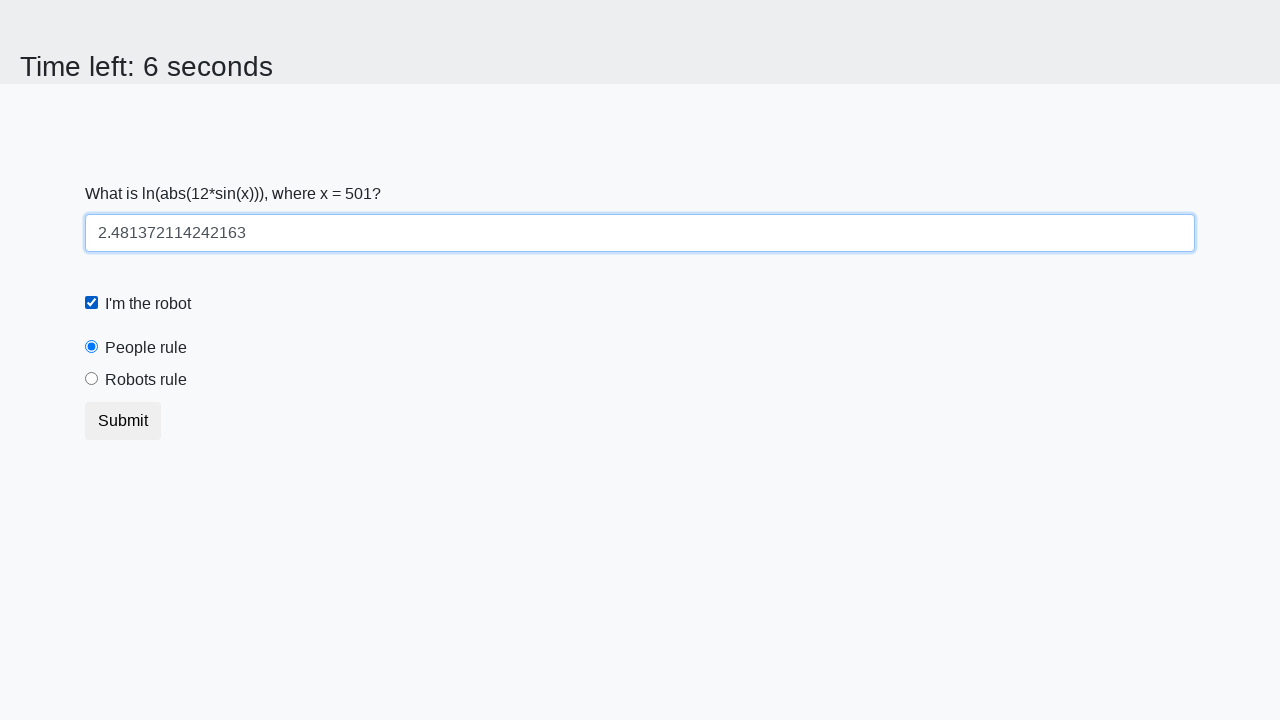

Selected the 'Robots Rule' radio button at (92, 379) on #robotsRule
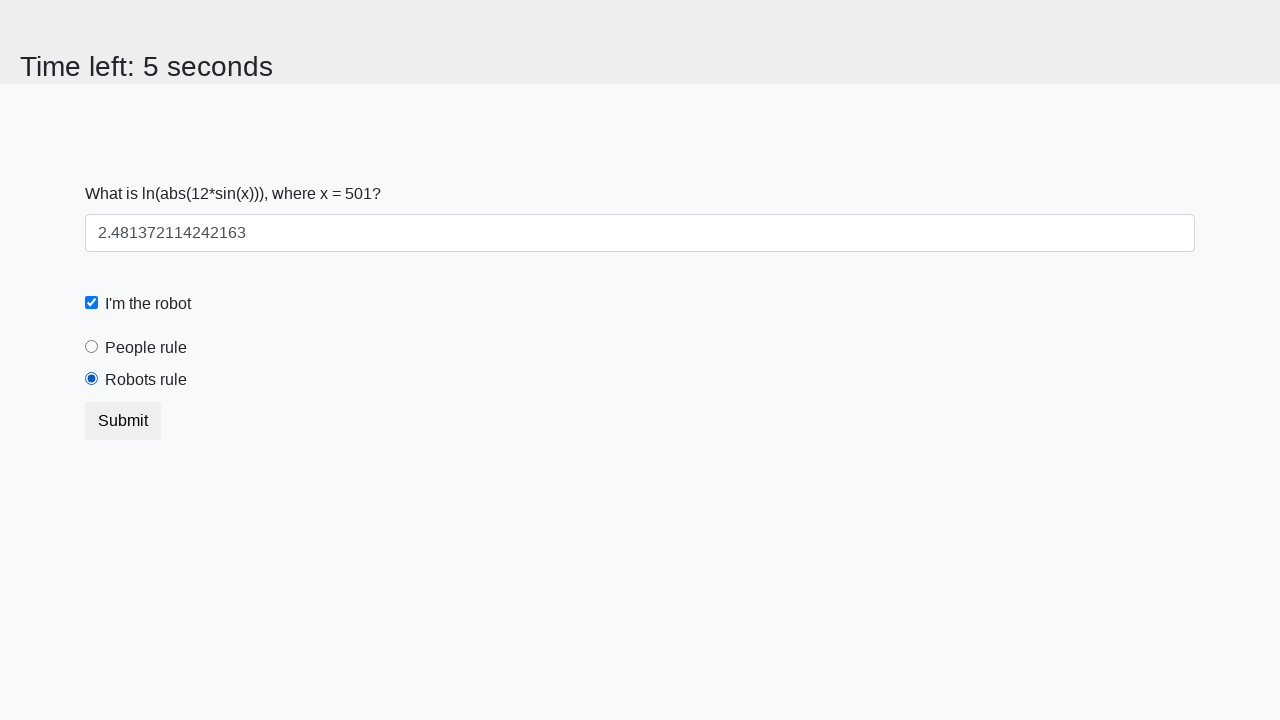

Clicked submit button to submit the form at (123, 421) on button.btn
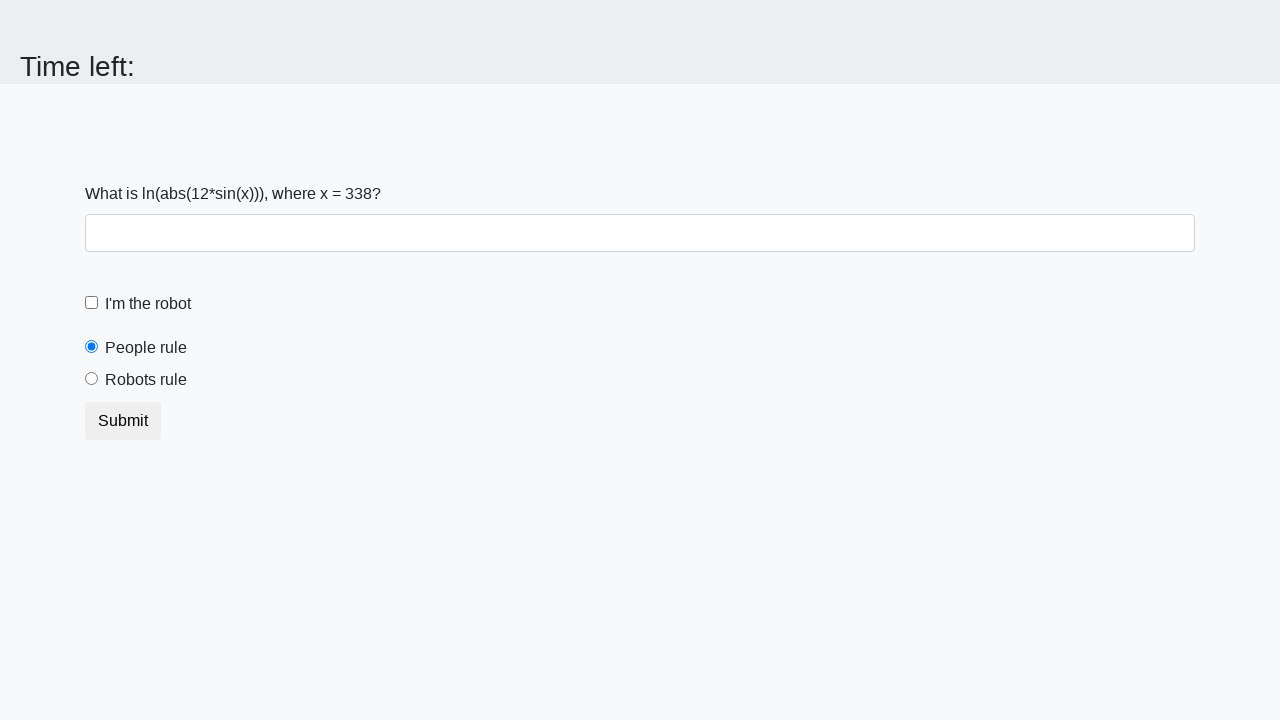

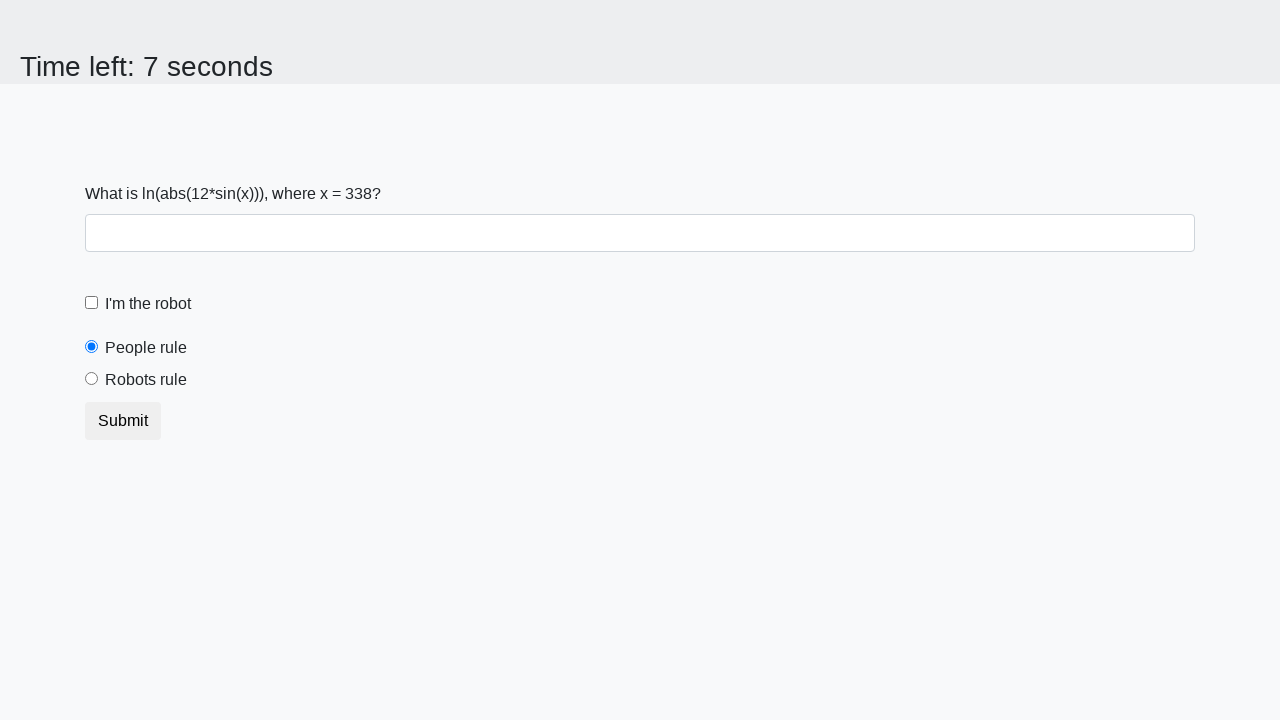